Tests drag and drop functionality by dragging an element from source to target location within an iframe

Starting URL: https://jqueryui.com/droppable/

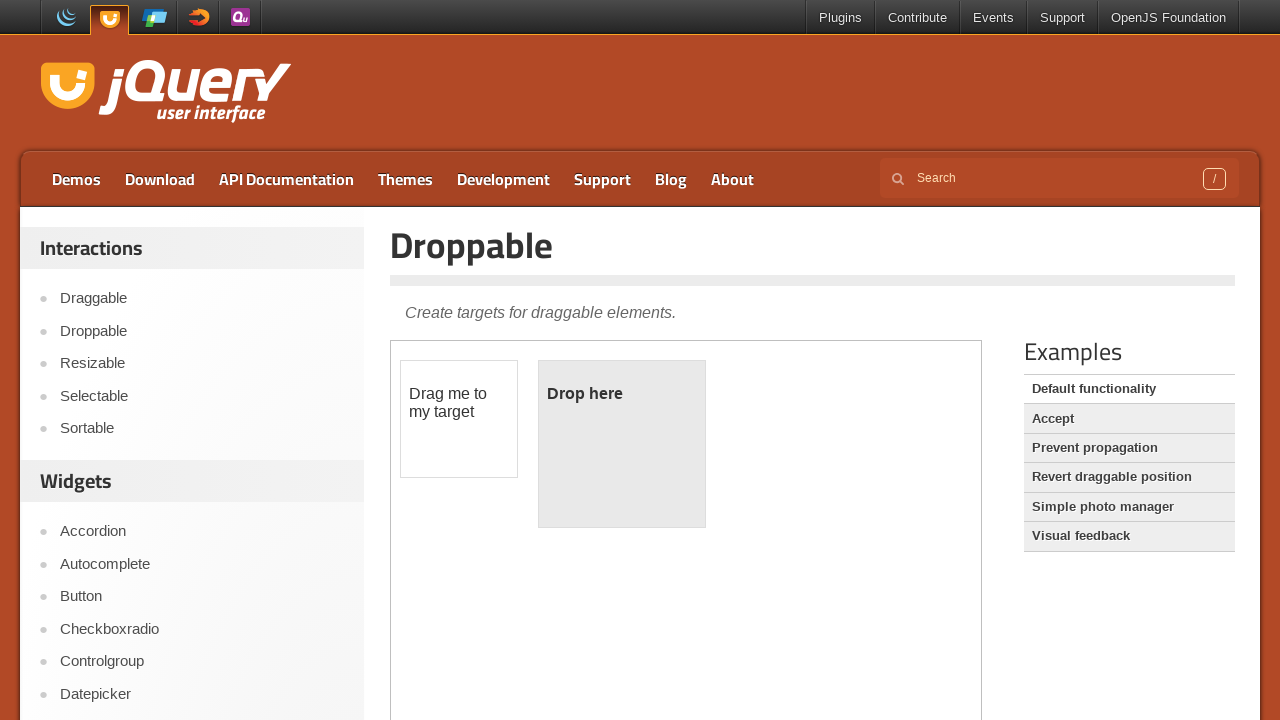

Located the first iframe containing the drag and drop demo
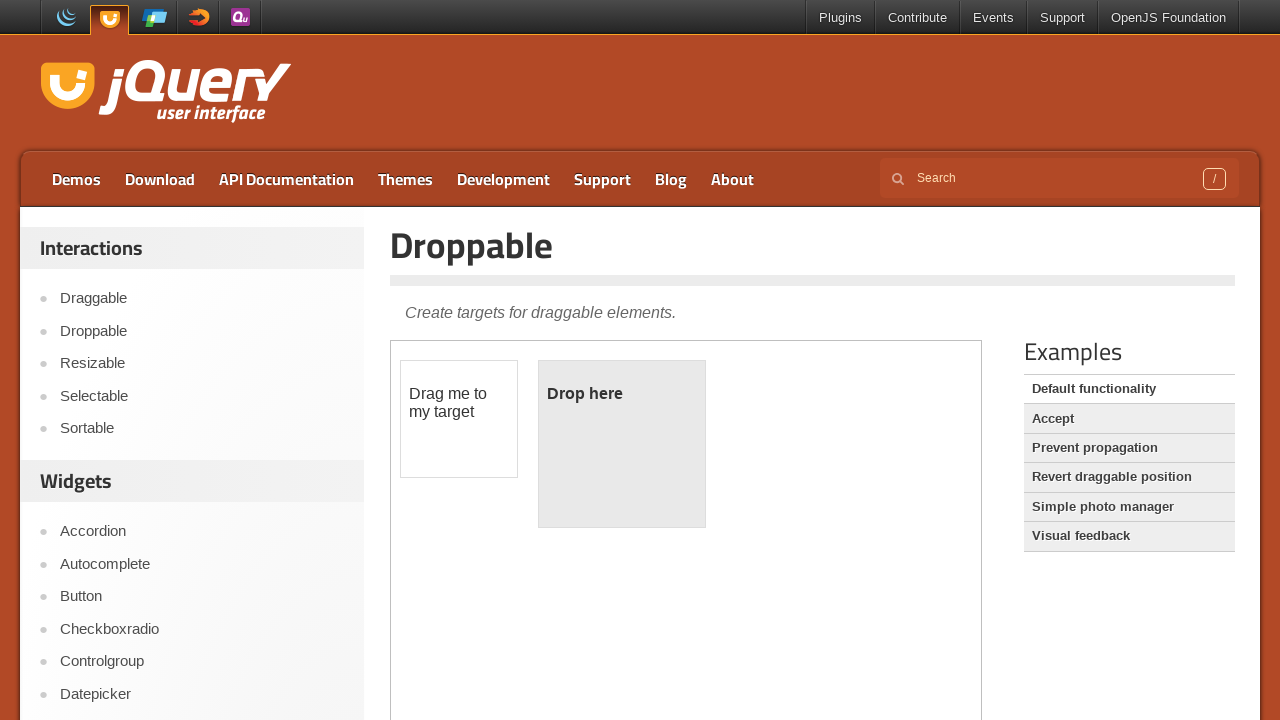

Located the draggable source element with id 'draggable'
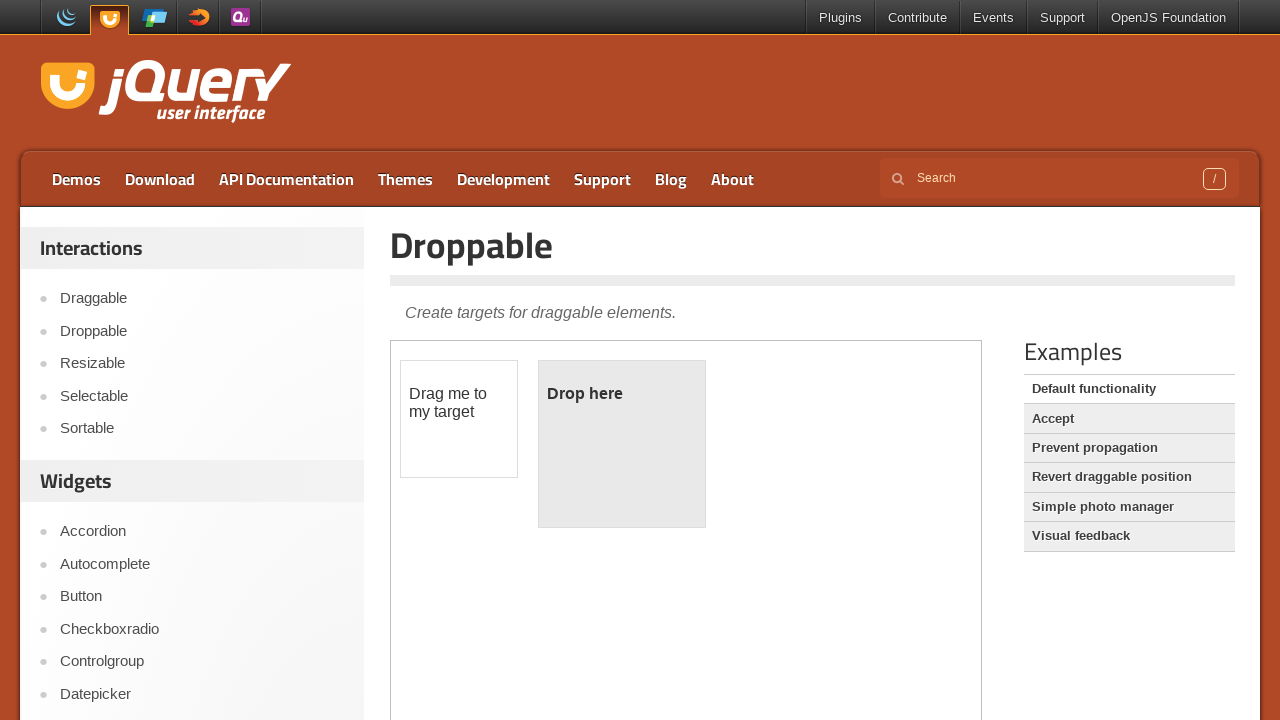

Located the droppable target element with id 'droppable'
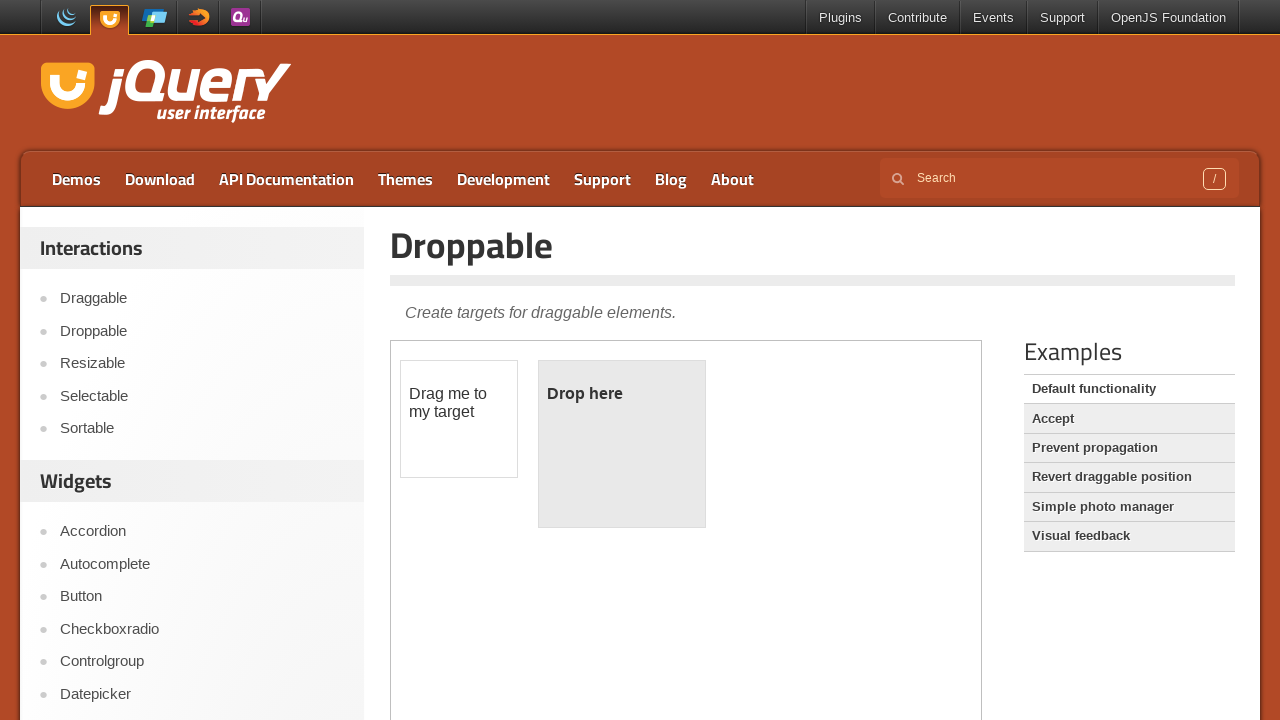

Dragged the source element to the target drop zone at (622, 444)
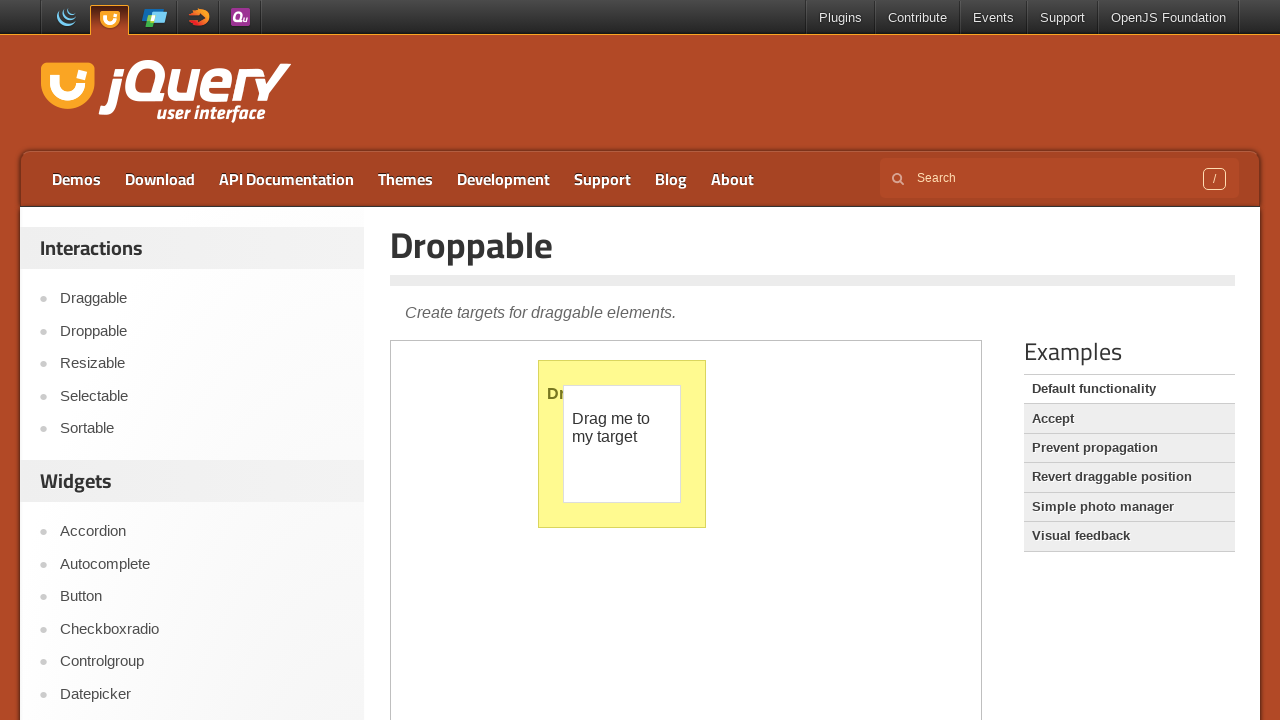

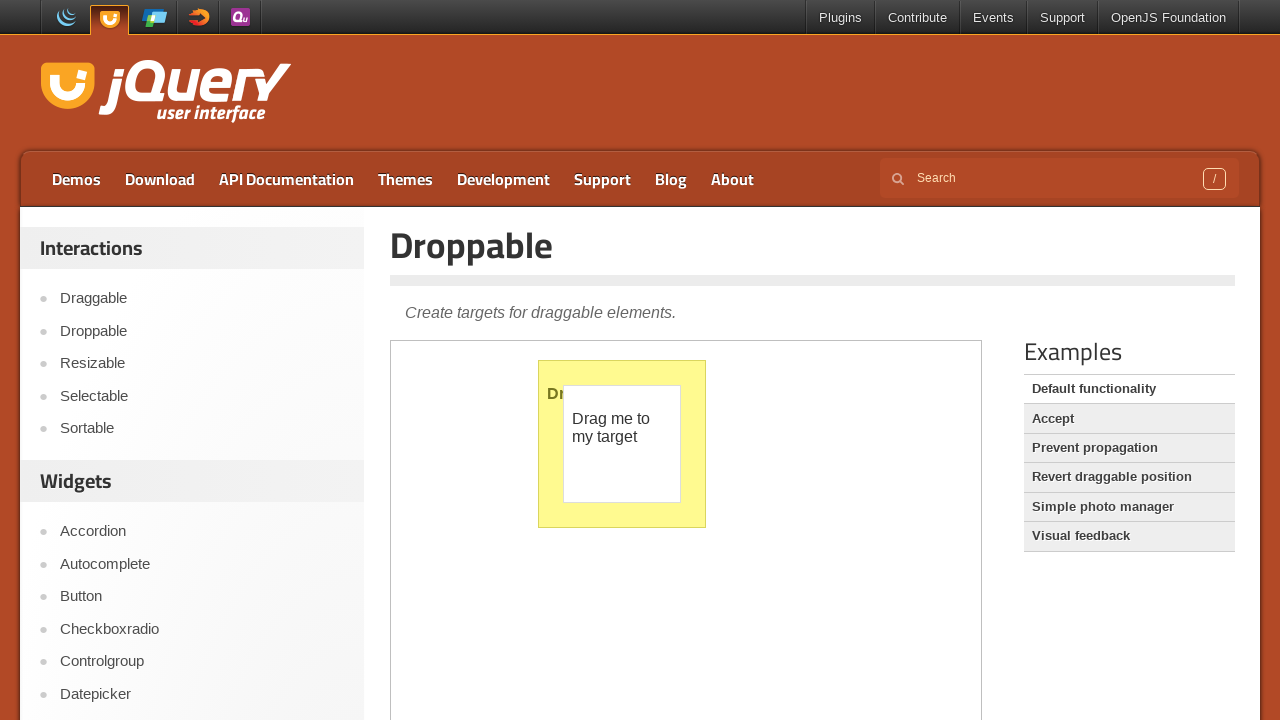